Tests the search functionality by entering a search term and submitting the search form

Starting URL: https://www.gov.br/pt-br

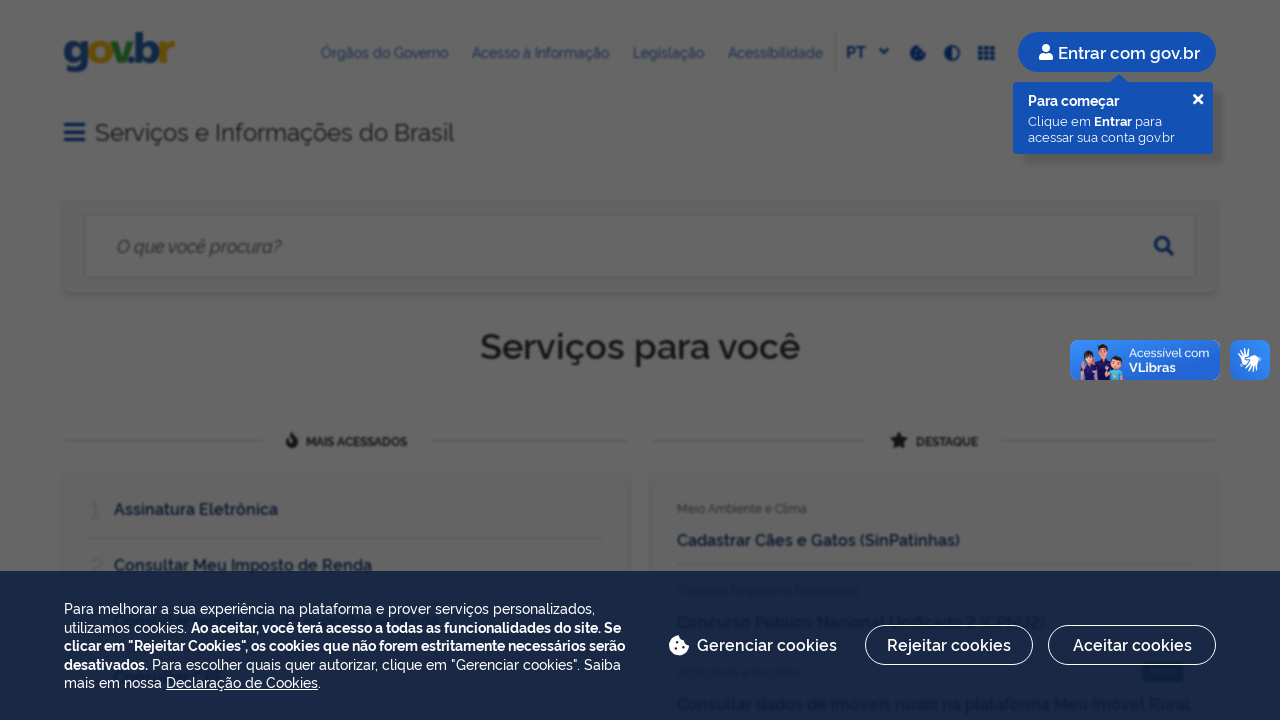

Filled search field with 'vacina' on .aa-Input
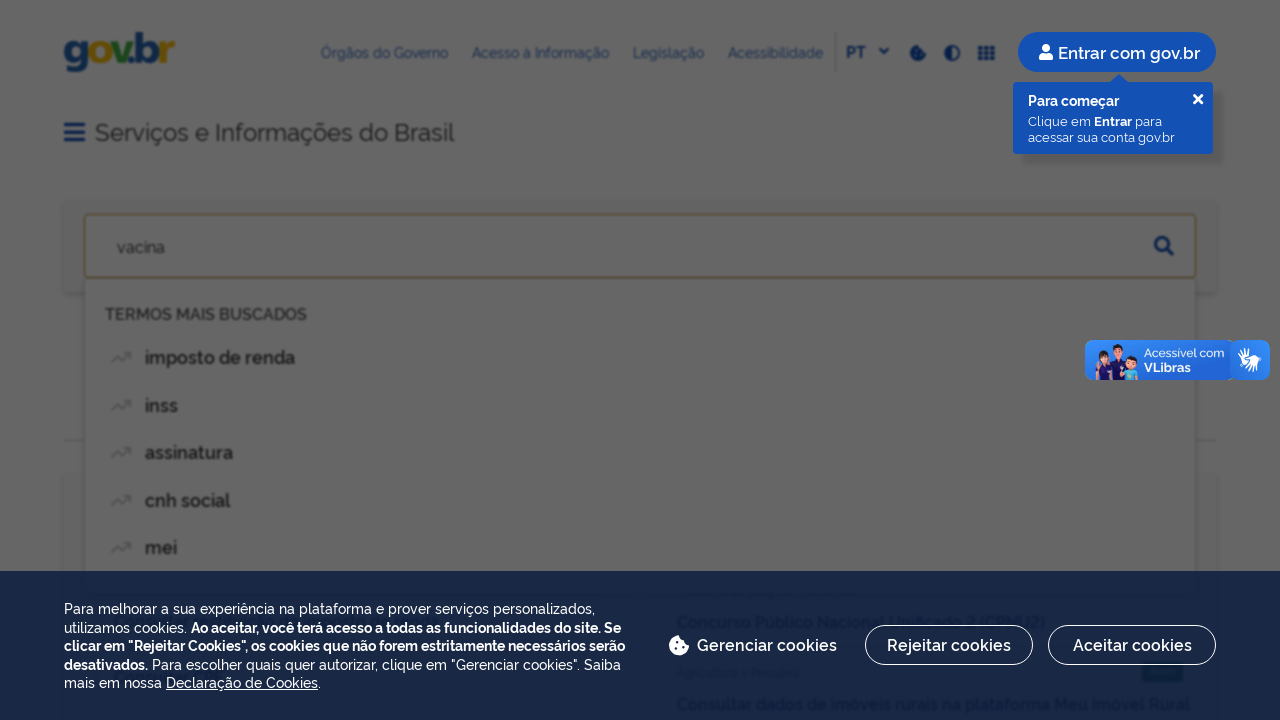

Pressed Enter to submit the search form on .aa-Input
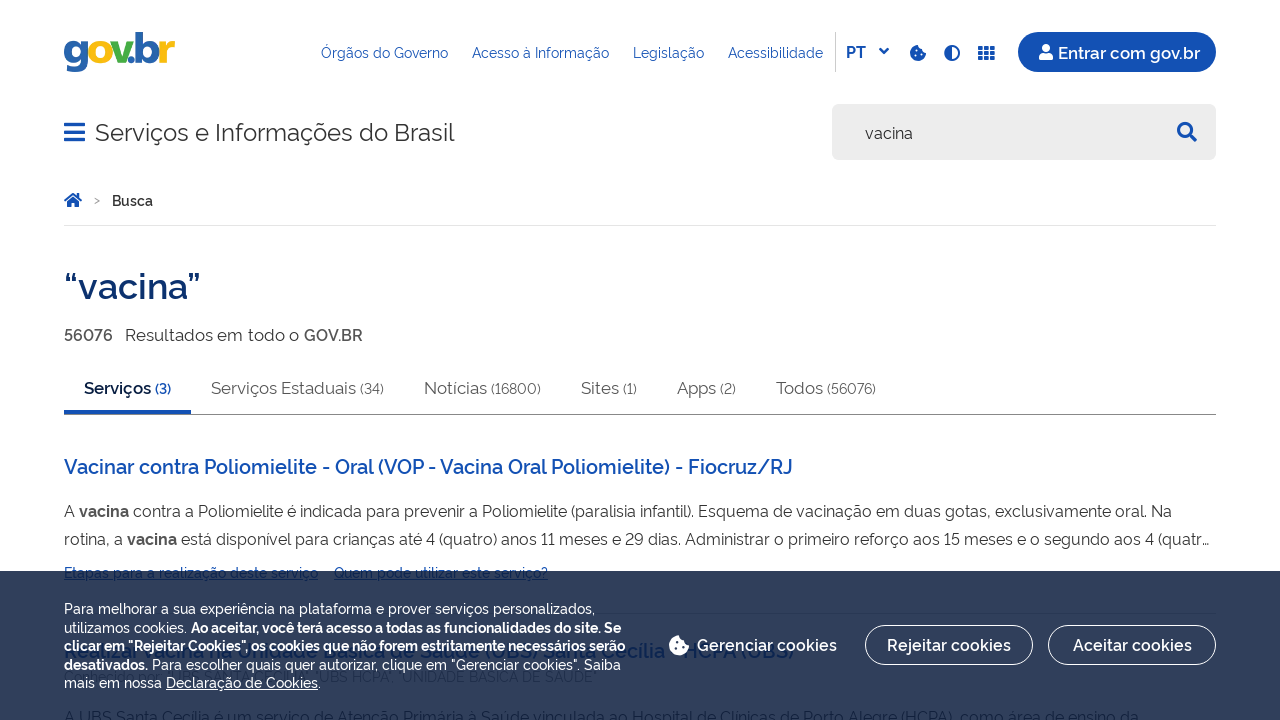

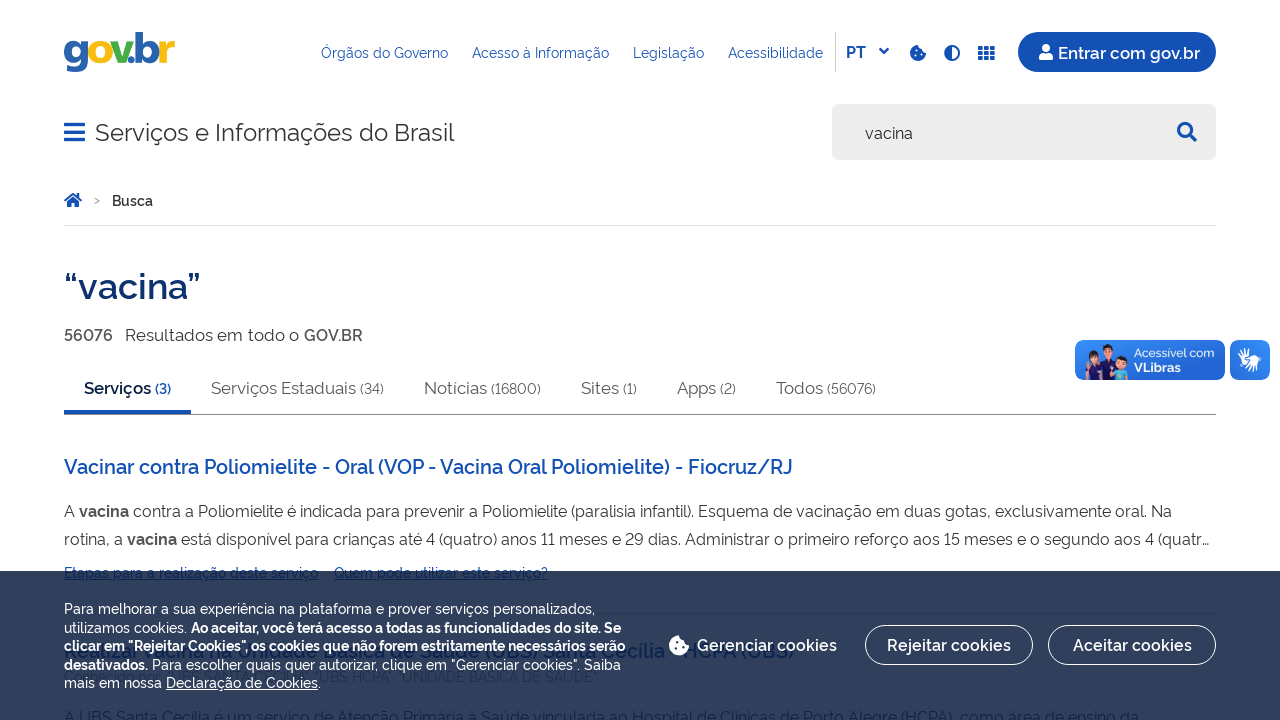